Adds a Samsung Galaxy S6 product to the shopping cart and verifies it appears in the cart

Starting URL: https://www.demoblaze.com/

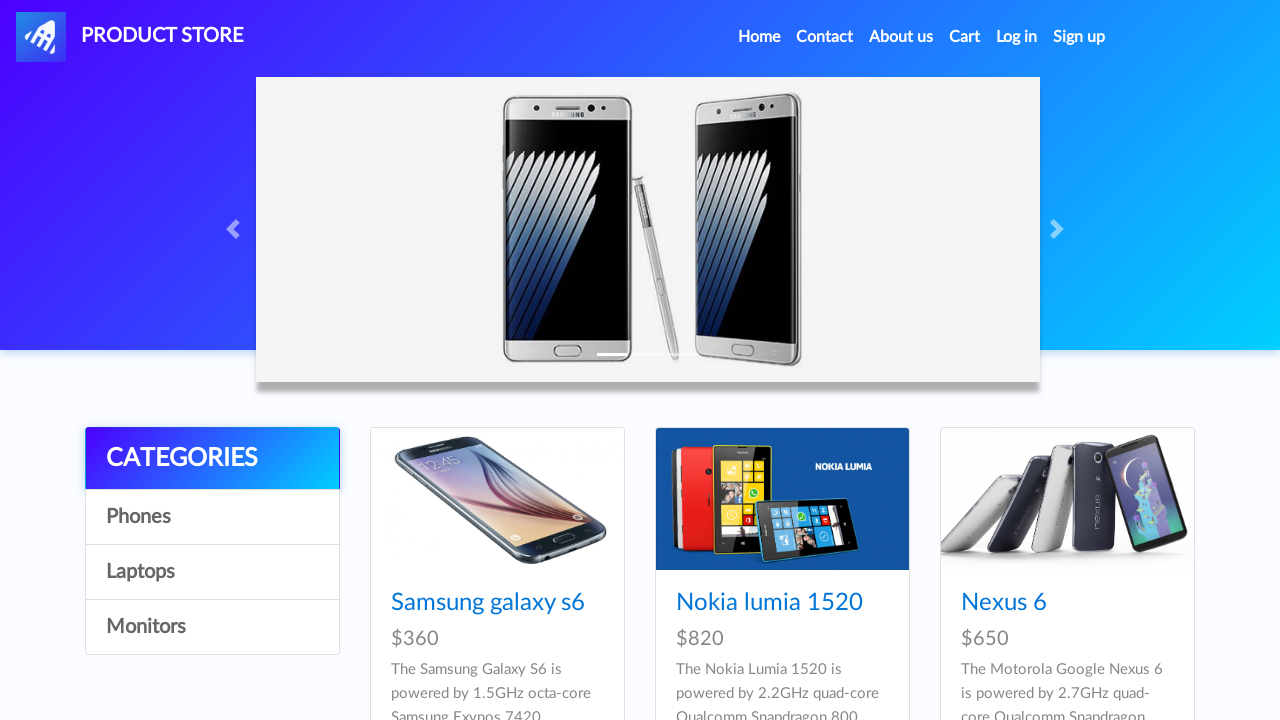

Clicked on Samsung Galaxy S6 product link at (488, 603) on text=Samsung galaxy s6
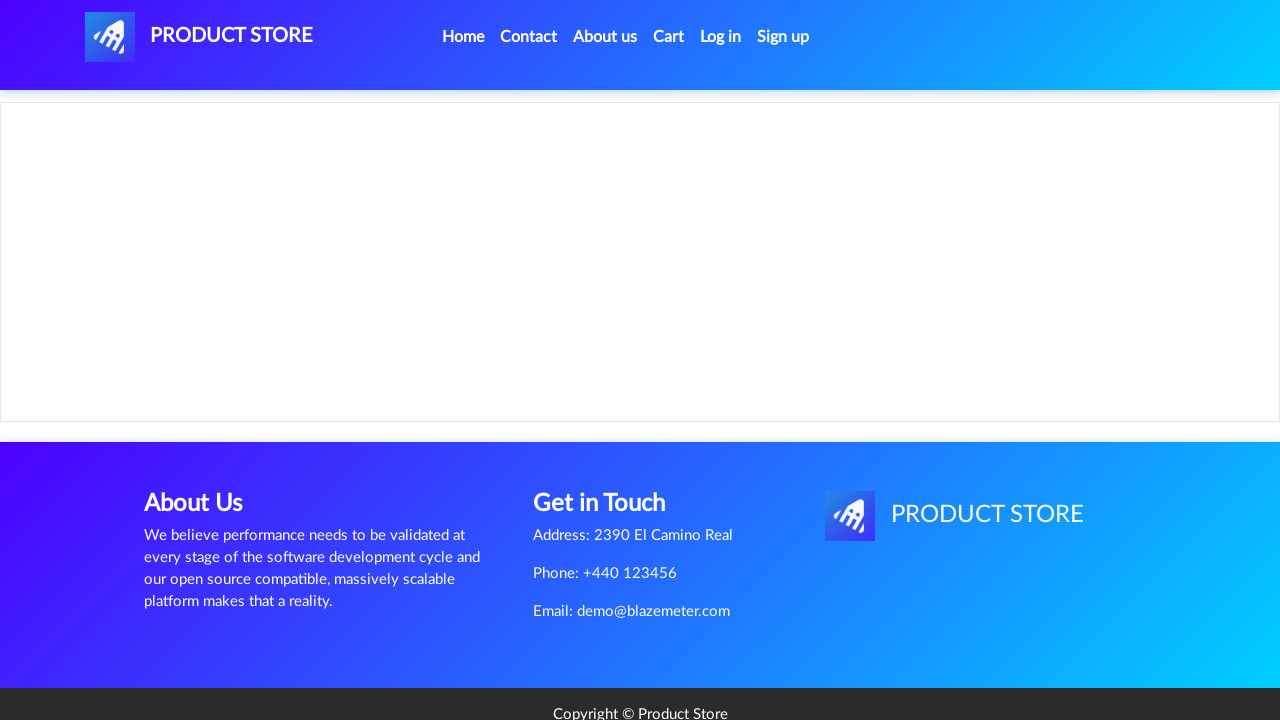

Product details page loaded
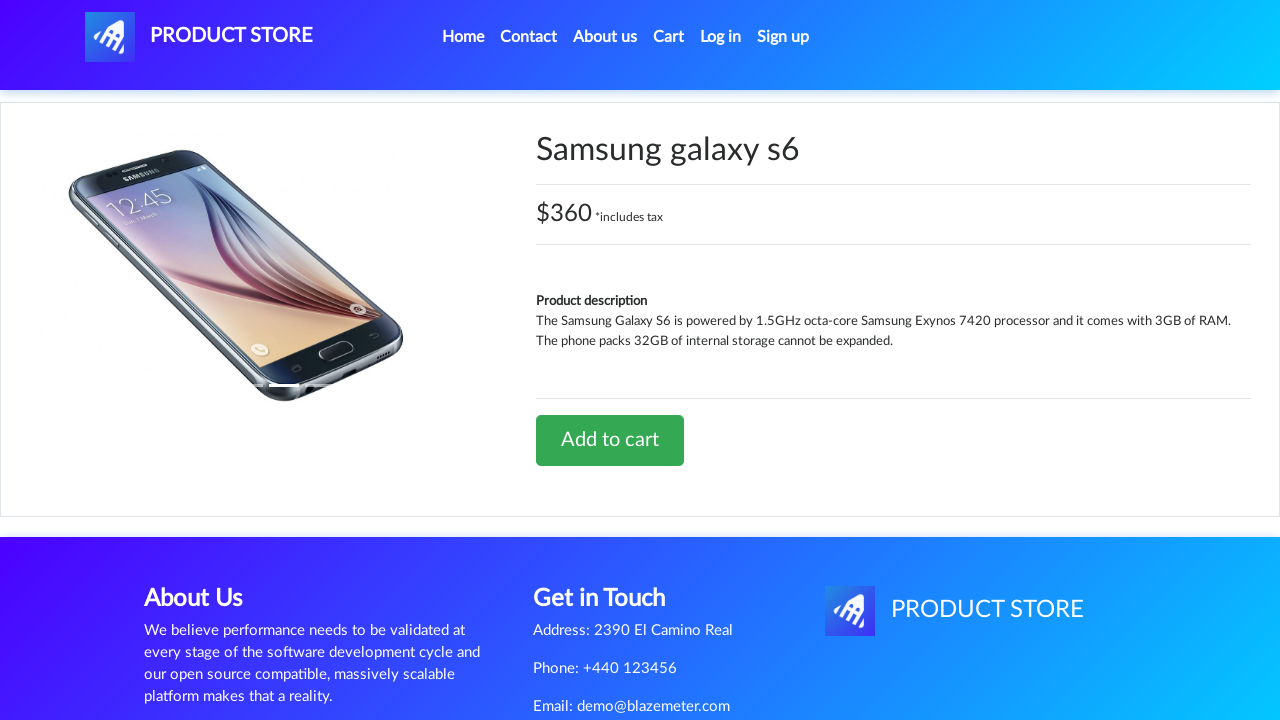

Clicked 'Add to cart' button at (610, 440) on text=Add to cart
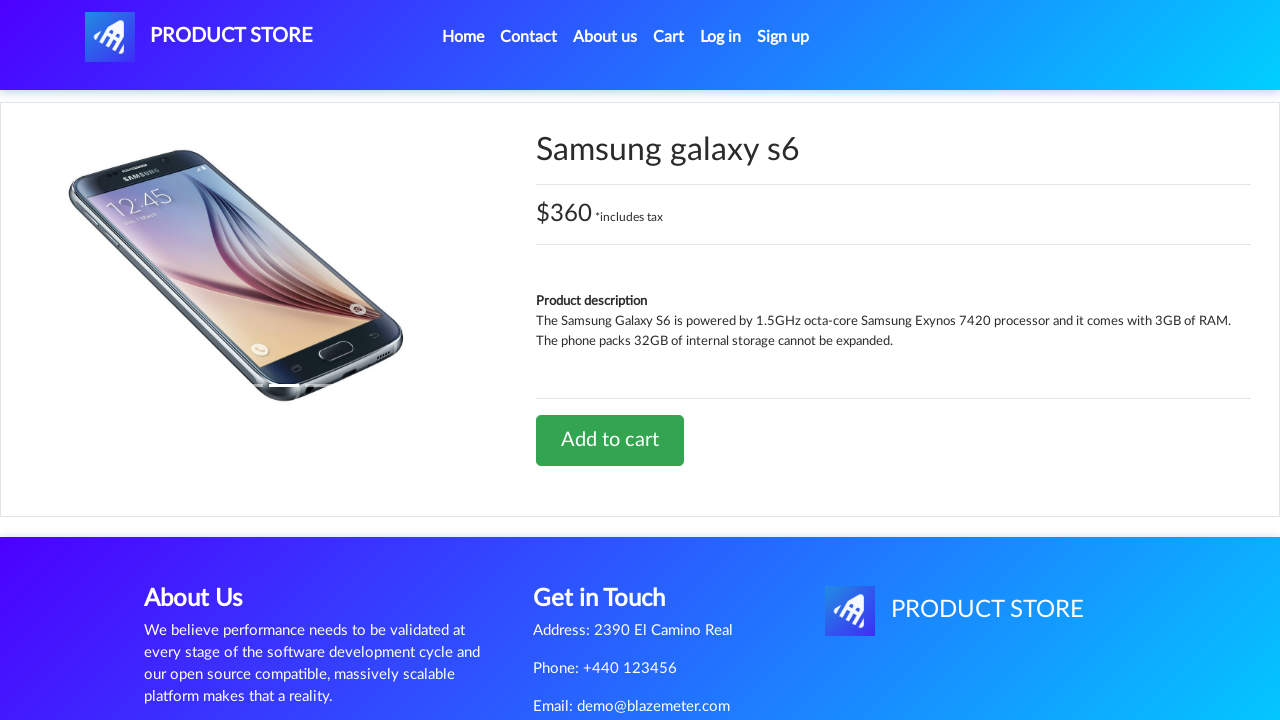

Accepted confirmation dialog
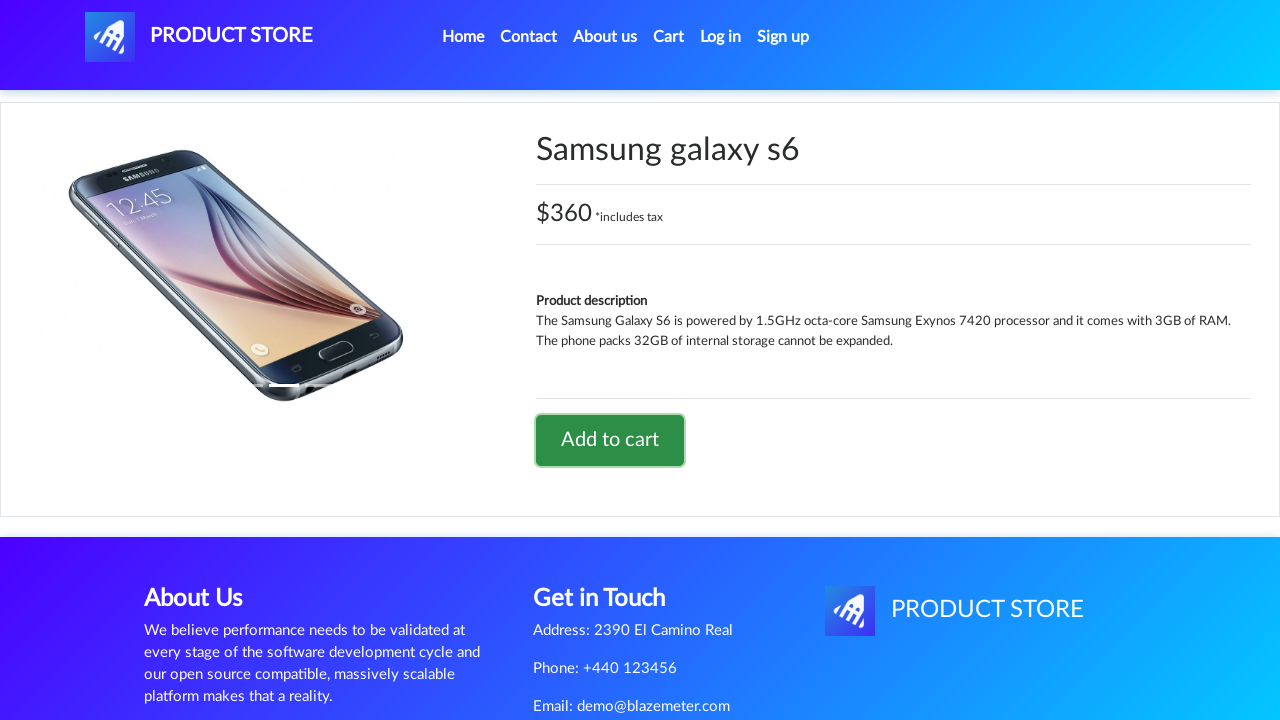

Clicked on Cart link at (669, 37) on text=Cart
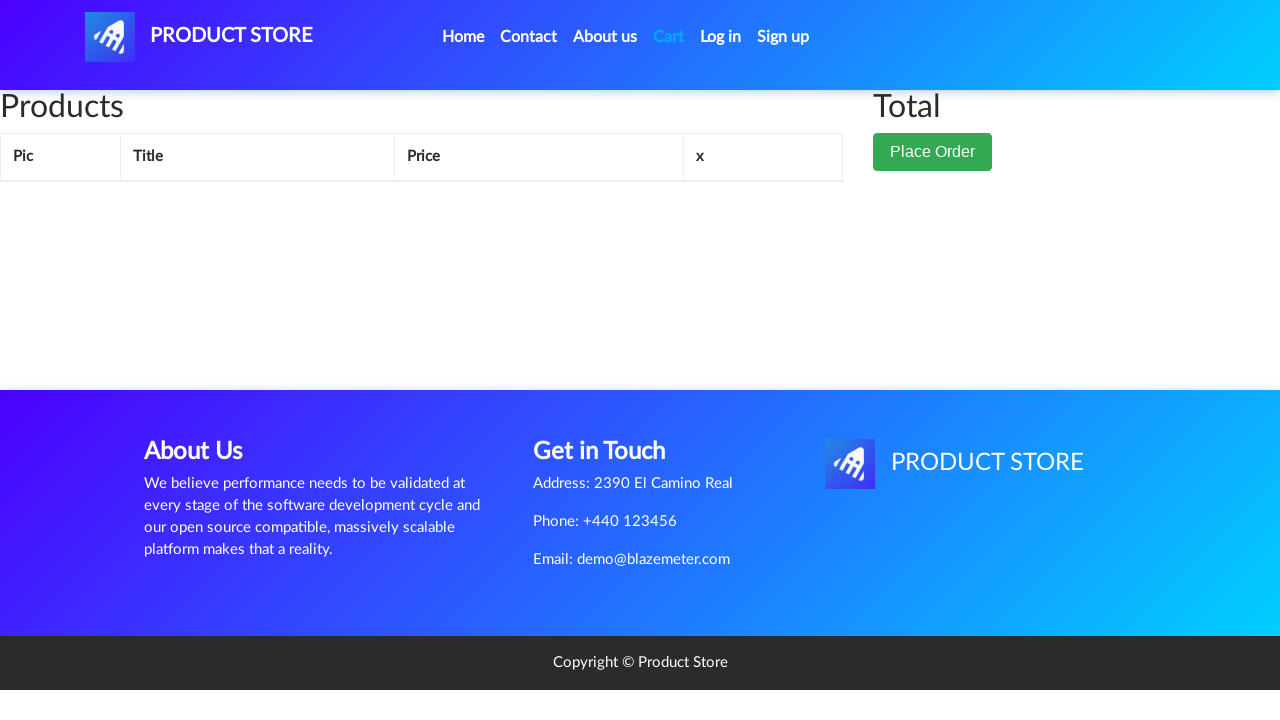

Cart page loaded and Samsung Galaxy S6 verified in cart
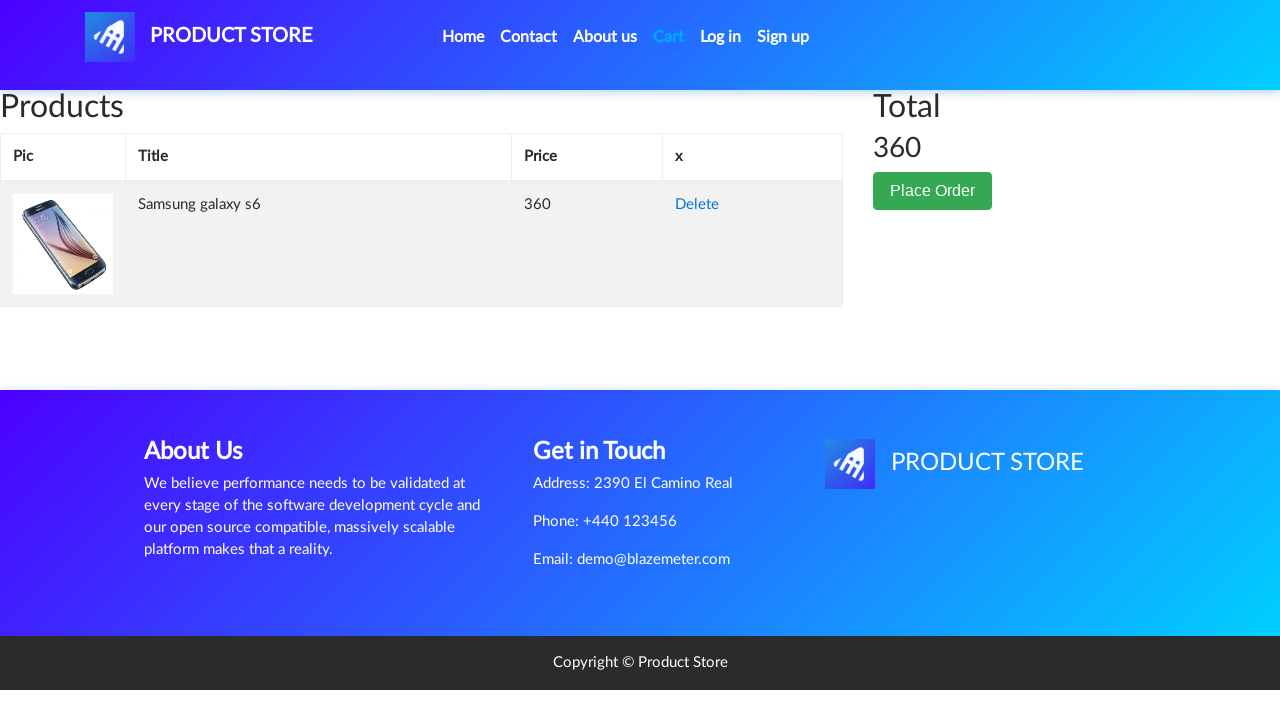

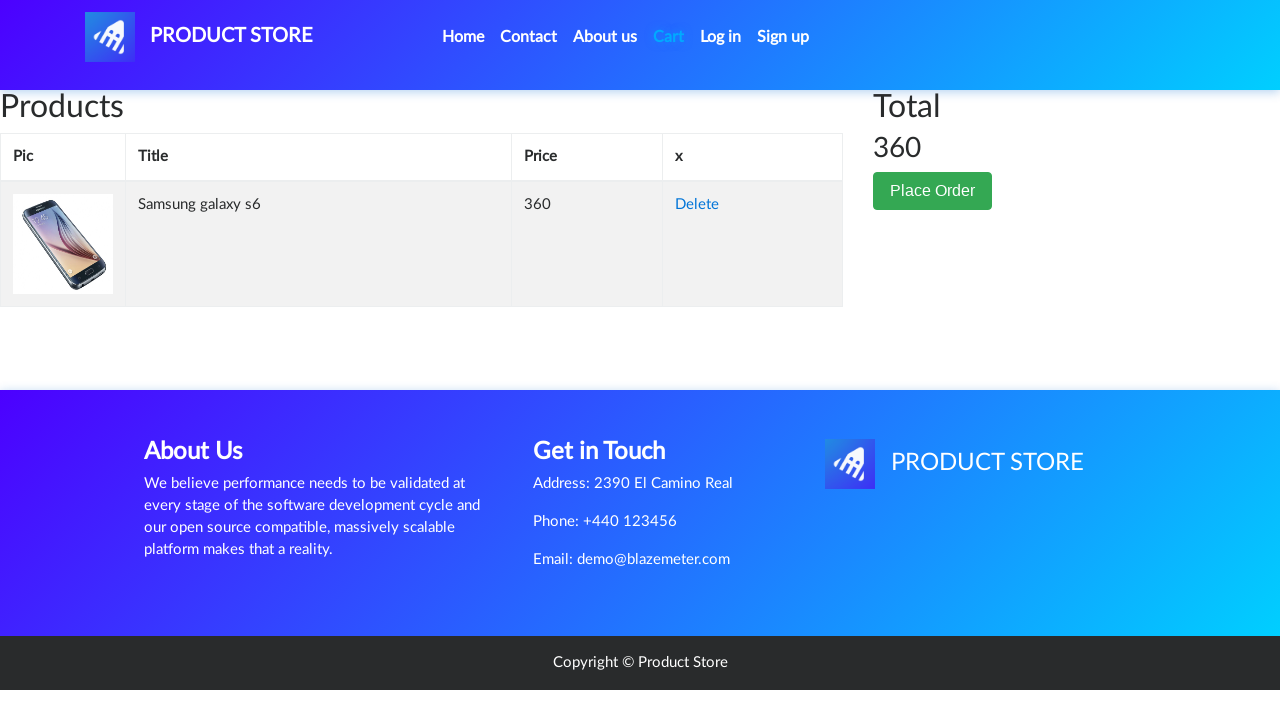